Tests that a todo item is removed when edited to an empty string.

Starting URL: https://demo.playwright.dev/todomvc

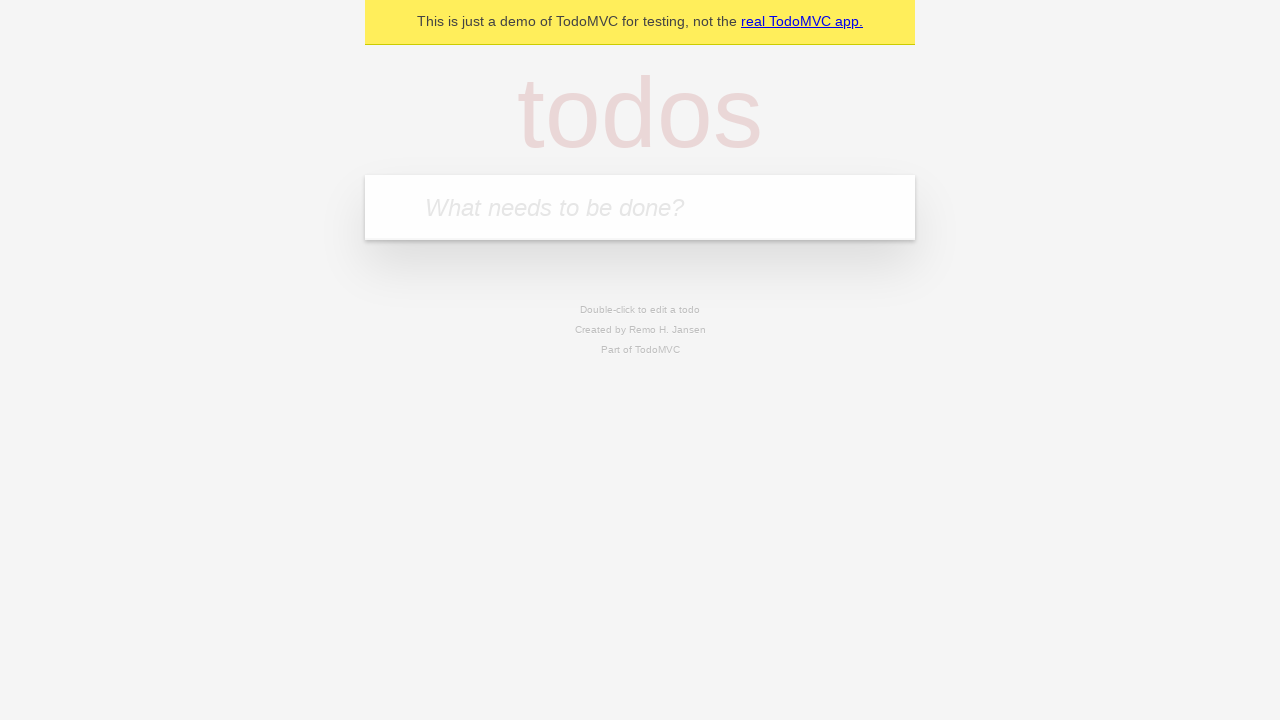

Filled input with first todo 'buy some cheese' on internal:attr=[placeholder="What needs to be done?"i]
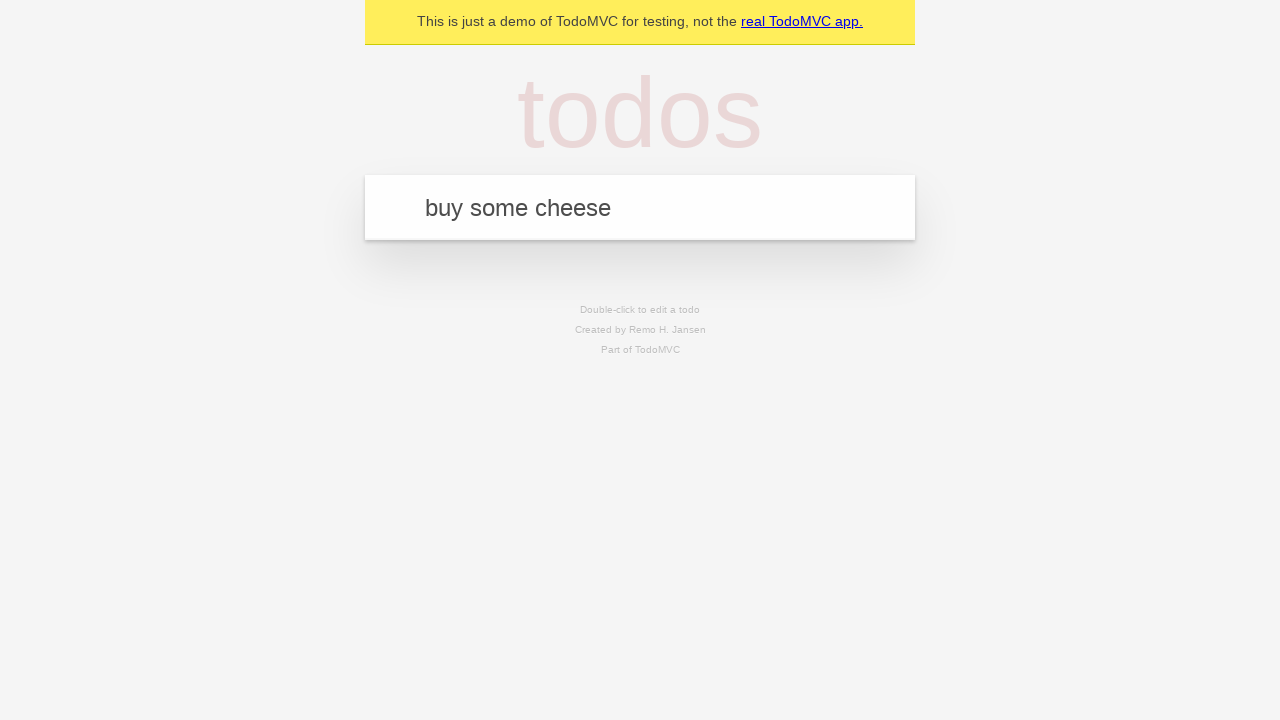

Pressed Enter to create first todo on internal:attr=[placeholder="What needs to be done?"i]
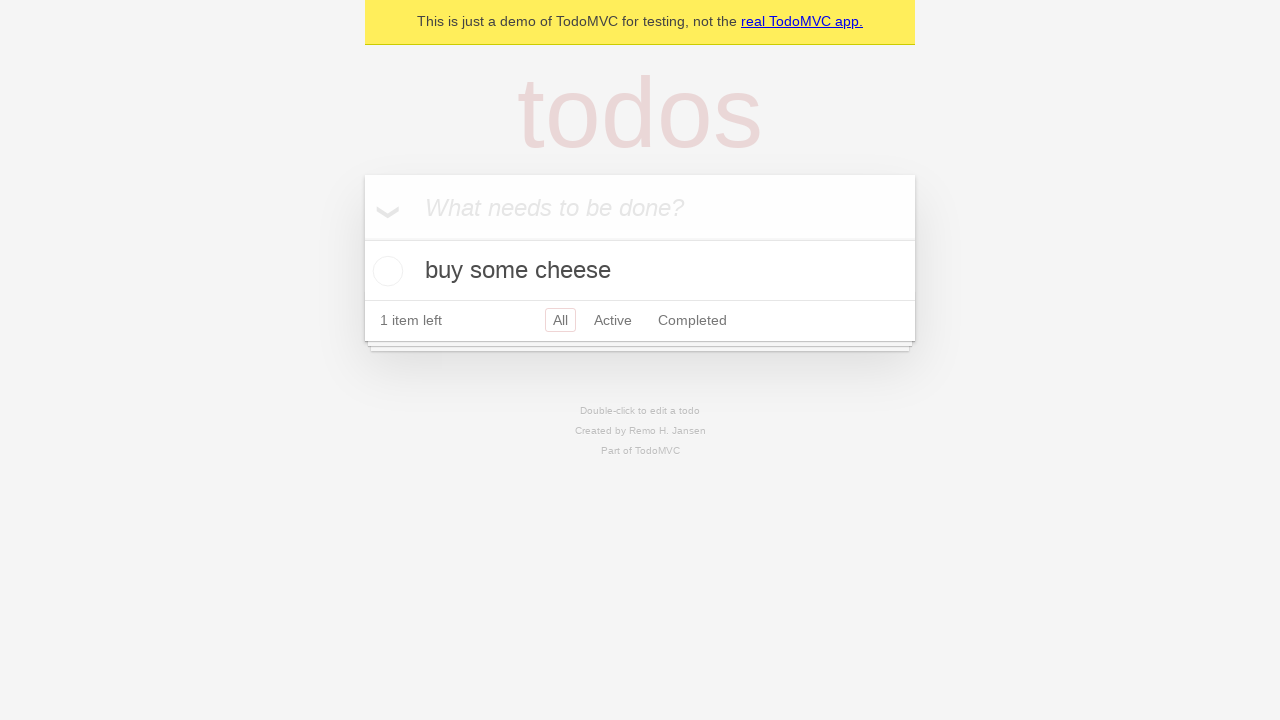

Filled input with second todo 'feed the cat' on internal:attr=[placeholder="What needs to be done?"i]
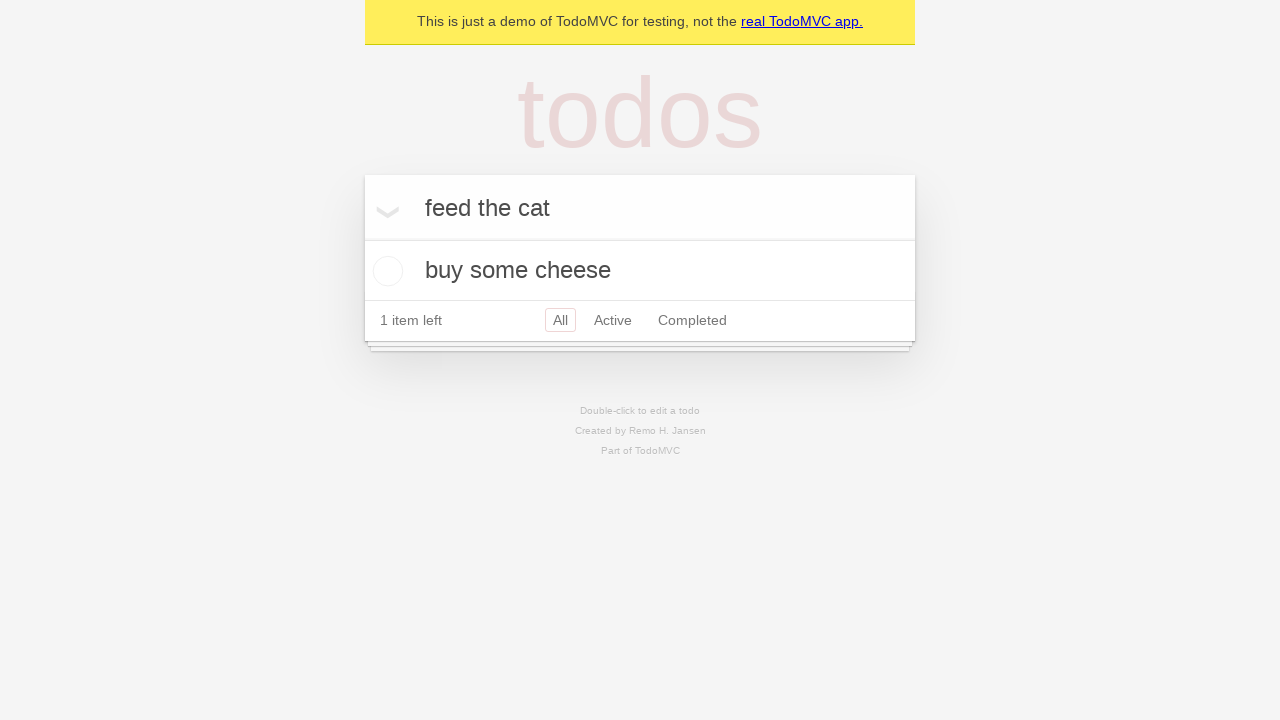

Pressed Enter to create second todo on internal:attr=[placeholder="What needs to be done?"i]
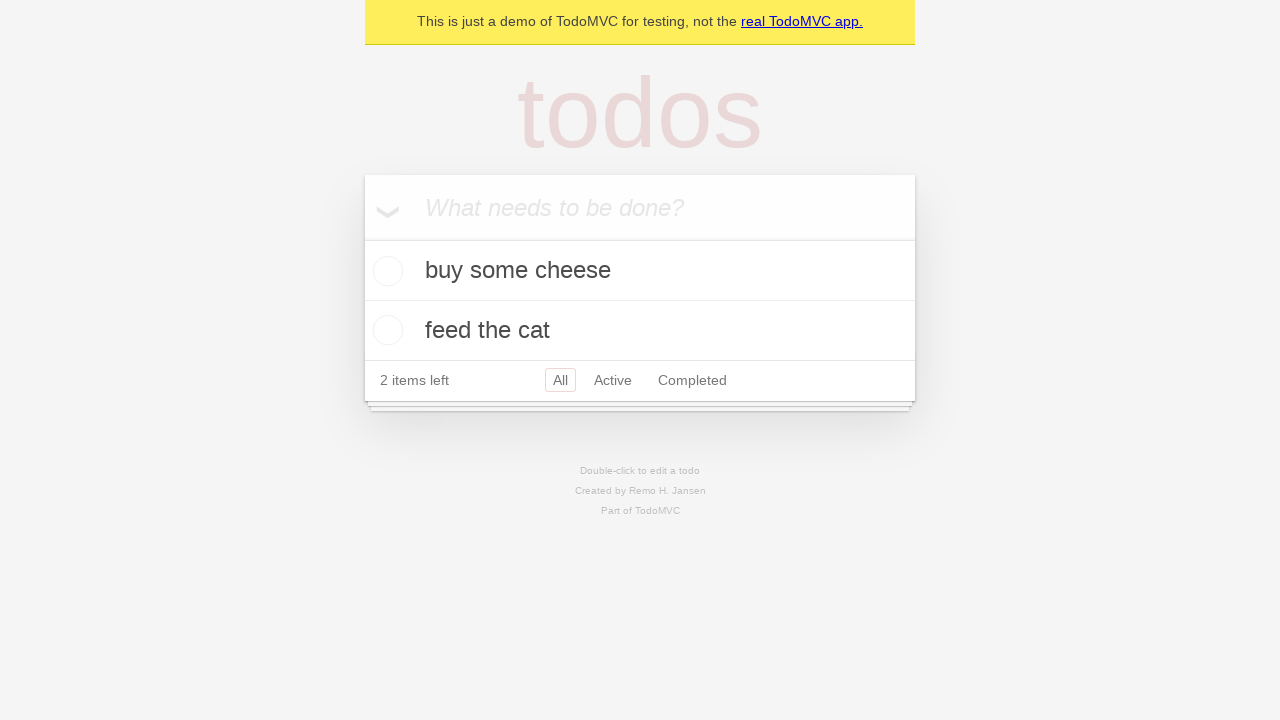

Filled input with third todo 'book a doctors appointment' on internal:attr=[placeholder="What needs to be done?"i]
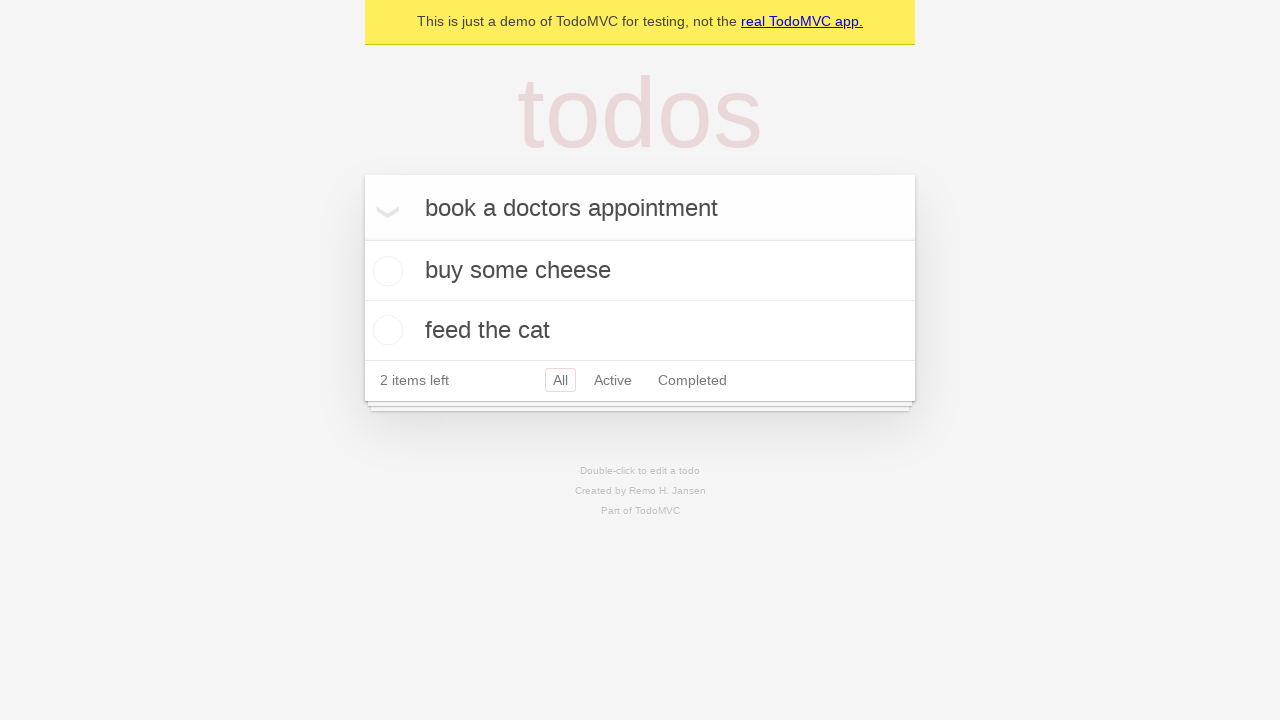

Pressed Enter to create third todo on internal:attr=[placeholder="What needs to be done?"i]
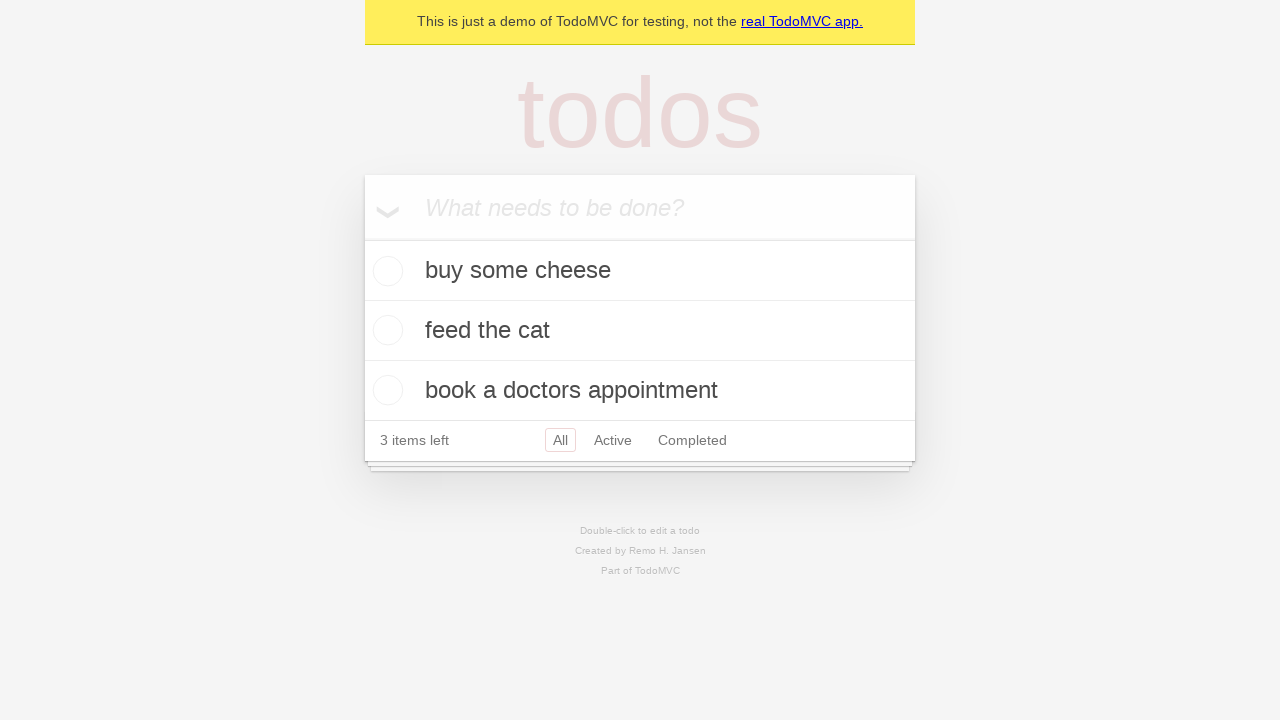

Double-clicked second todo to enter edit mode at (640, 331) on internal:testid=[data-testid="todo-item"s] >> nth=1
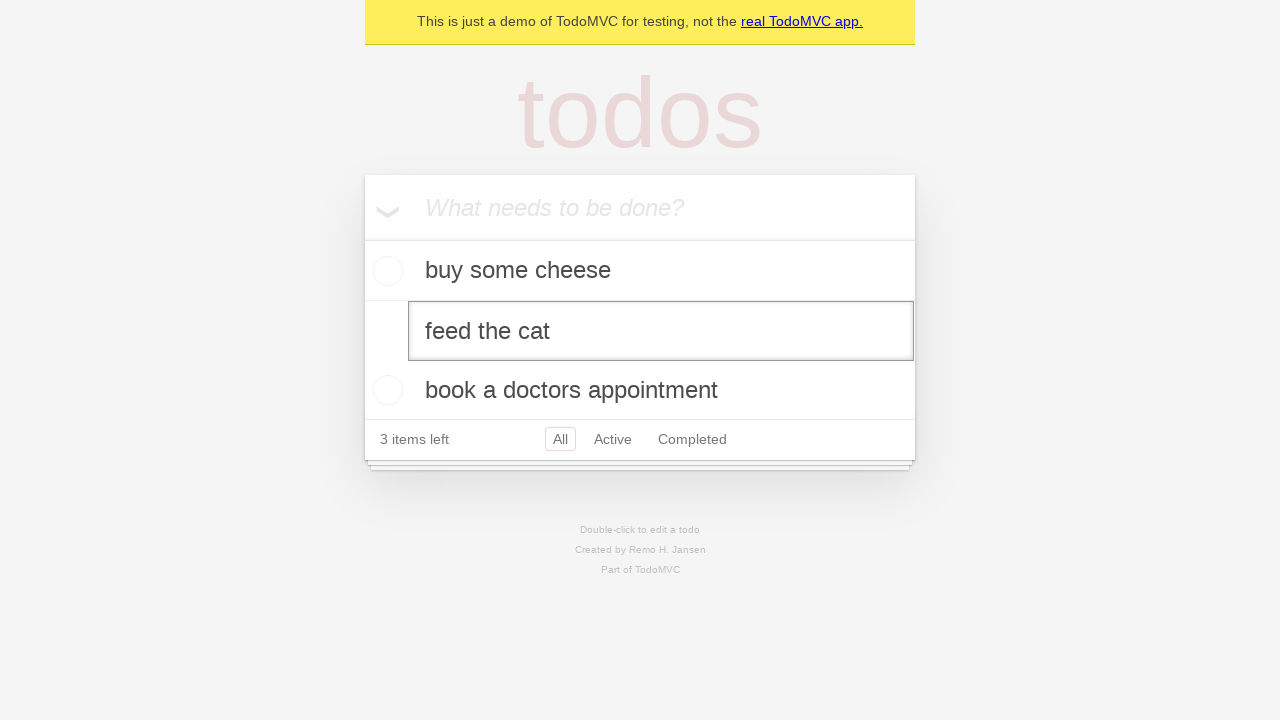

Cleared the text in the edit field to empty string on internal:testid=[data-testid="todo-item"s] >> nth=1 >> internal:role=textbox[nam
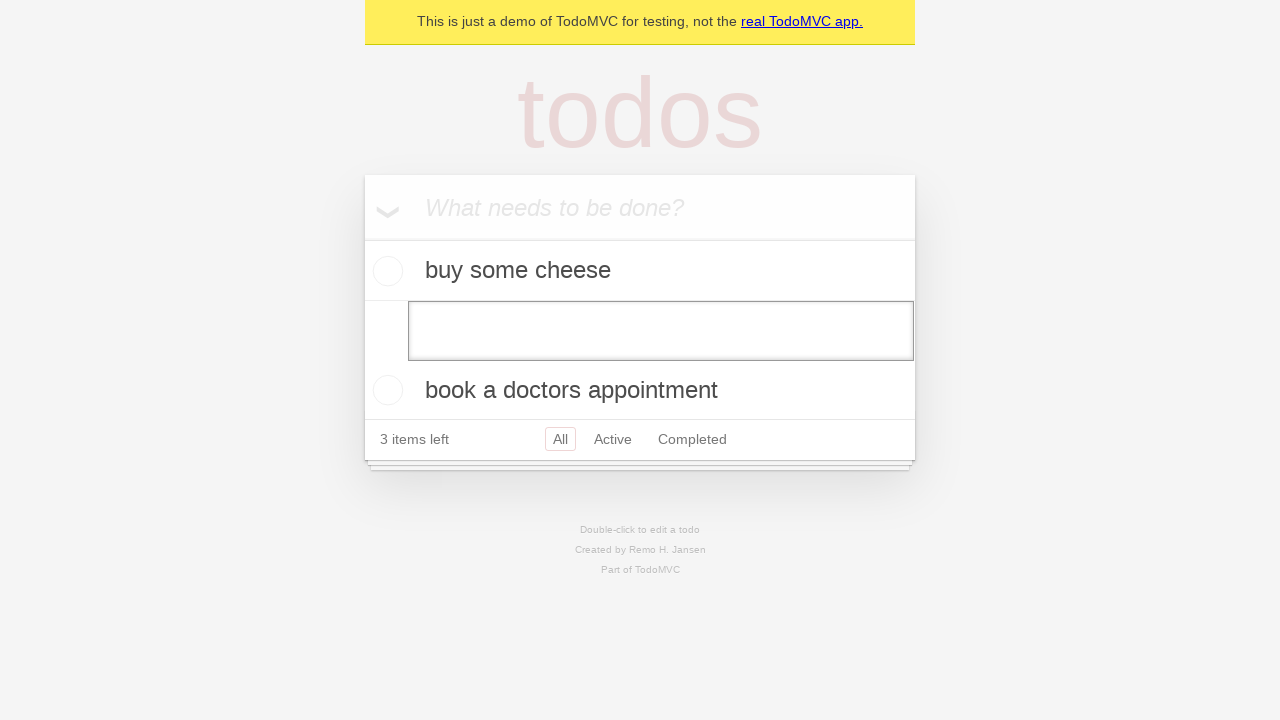

Pressed Enter to confirm edit with empty text, removing the todo item on internal:testid=[data-testid="todo-item"s] >> nth=1 >> internal:role=textbox[nam
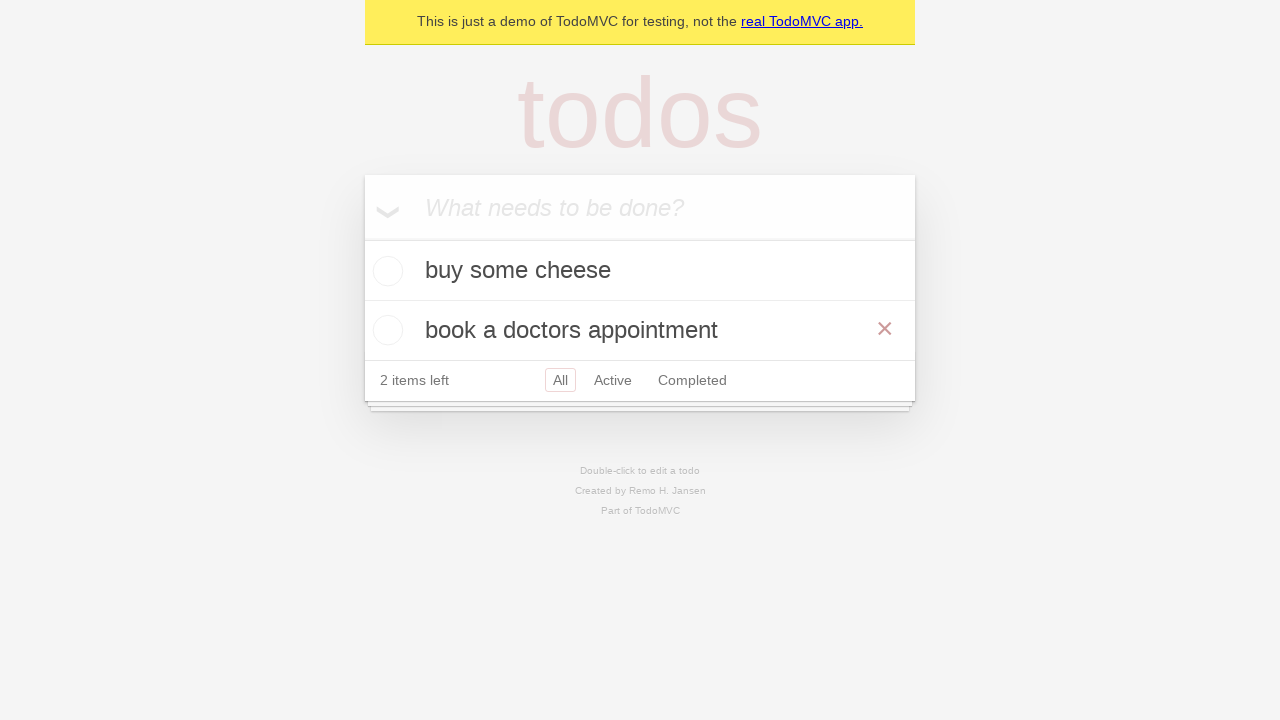

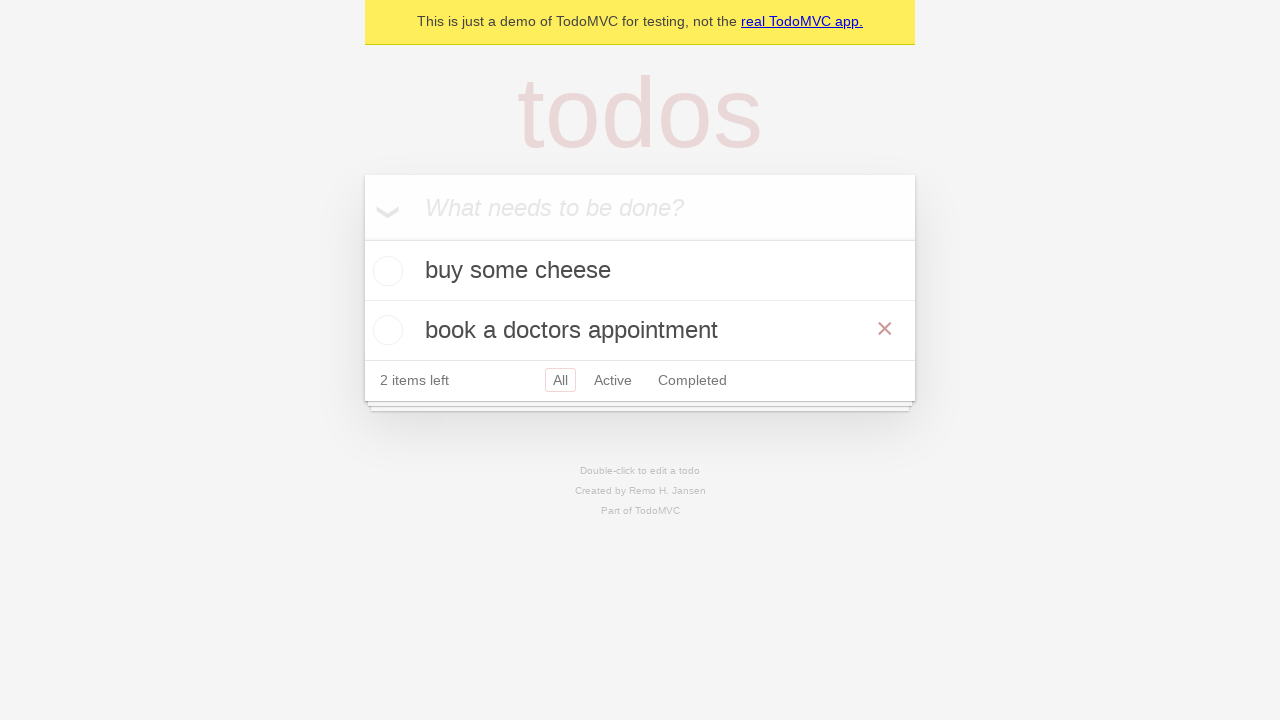